Tests alert handling functionality by interacting with different types of alerts including simple alerts, confirmation dialogs, and prompt boxes

Starting URL: http://demo.automationtesting.in/Alerts.html

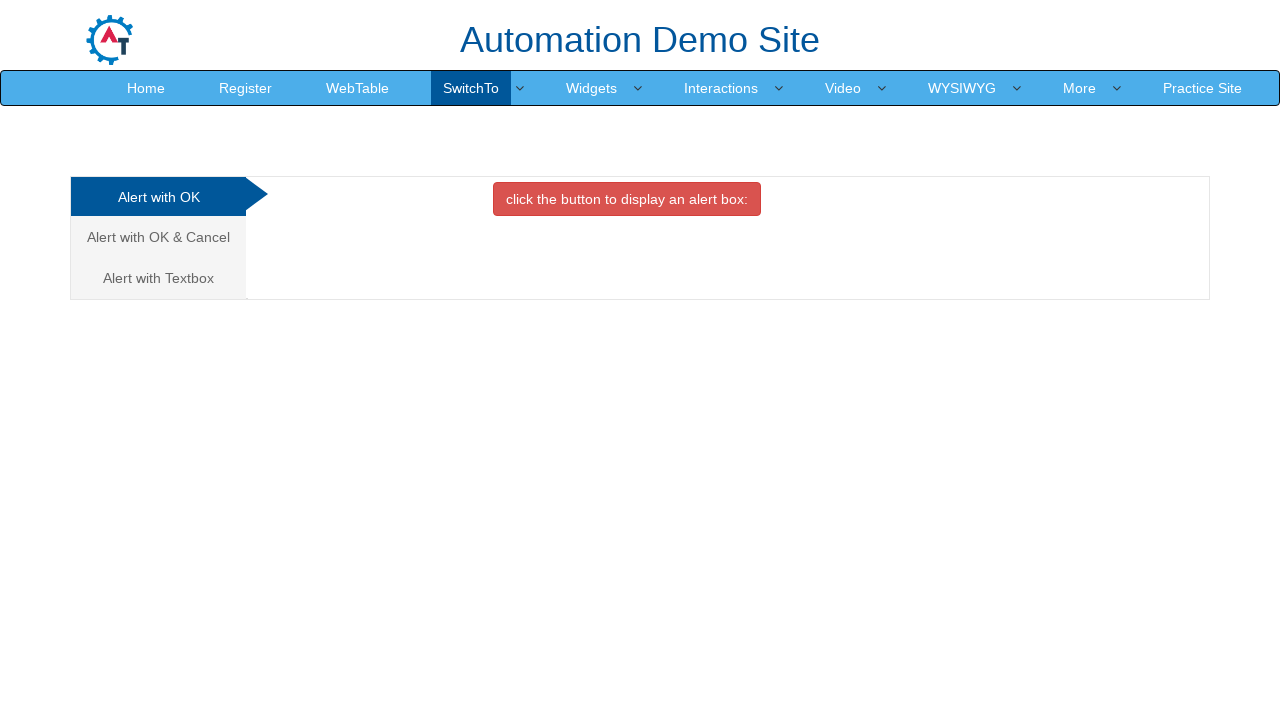

Clicked OK tab alert button at (627, 199) on xpath=//*[@id='OKTab']/button
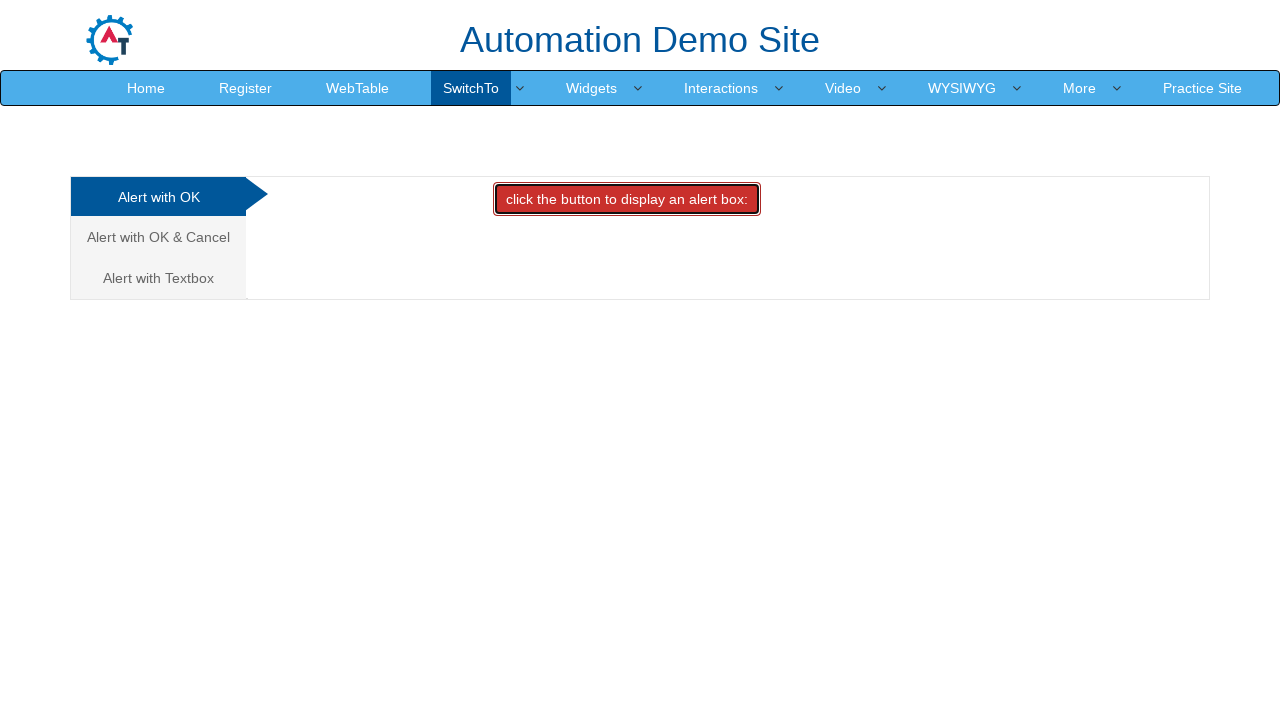

Set up dialog handler to accept simple alert
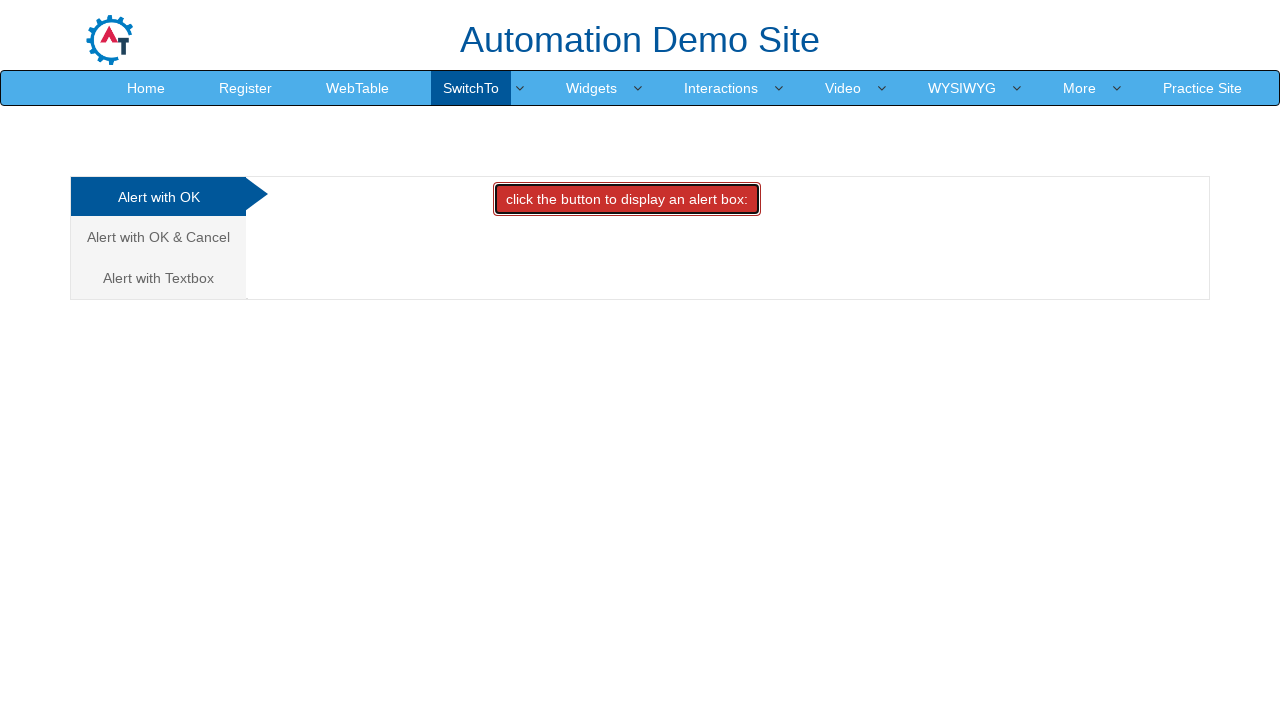

Navigated to Cancel tab at (158, 237) on xpath=//*[@href='#CancelTab']
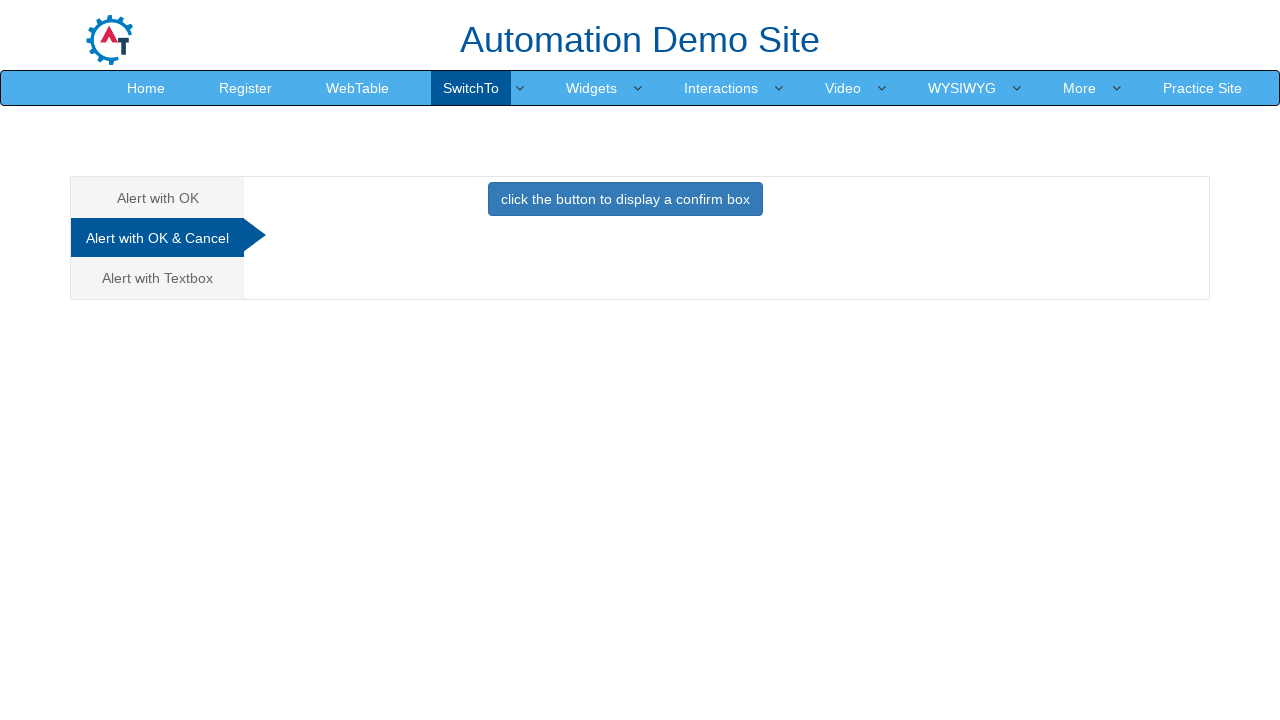

Clicked confirm alert button at (625, 199) on xpath=//*[@id='CancelTab']/button
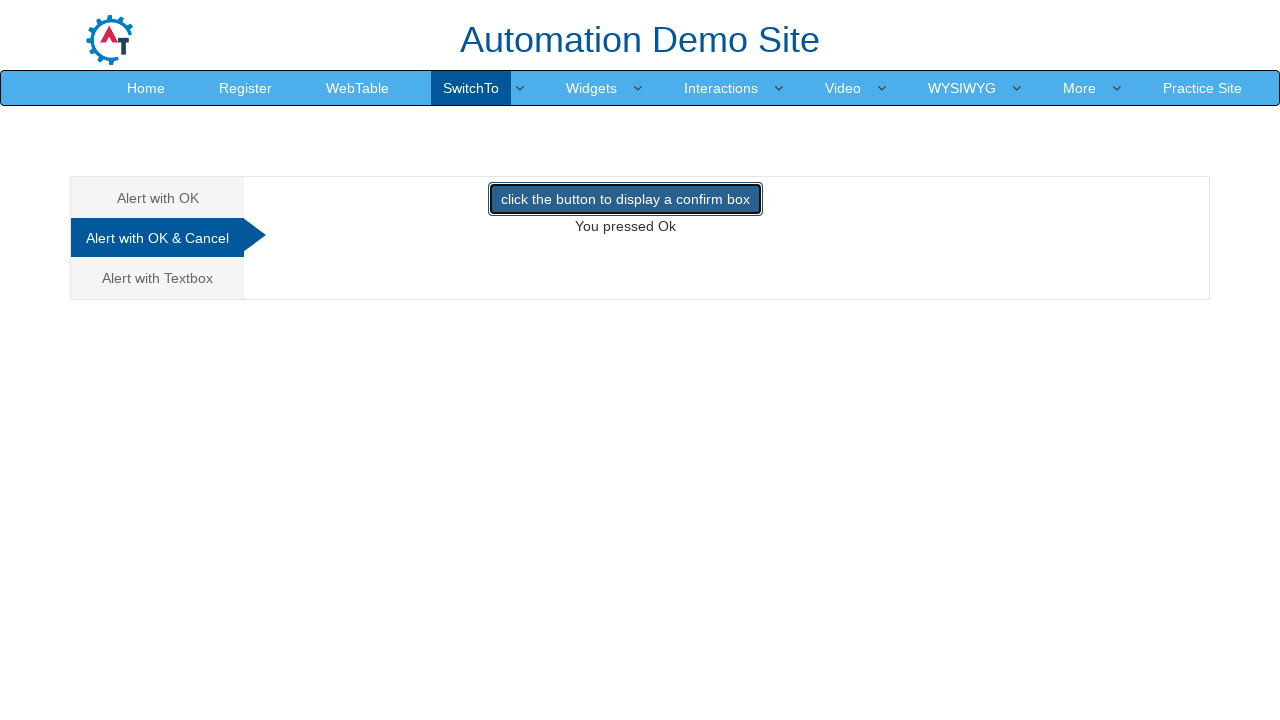

Set up dialog handler to dismiss confirmation dialog
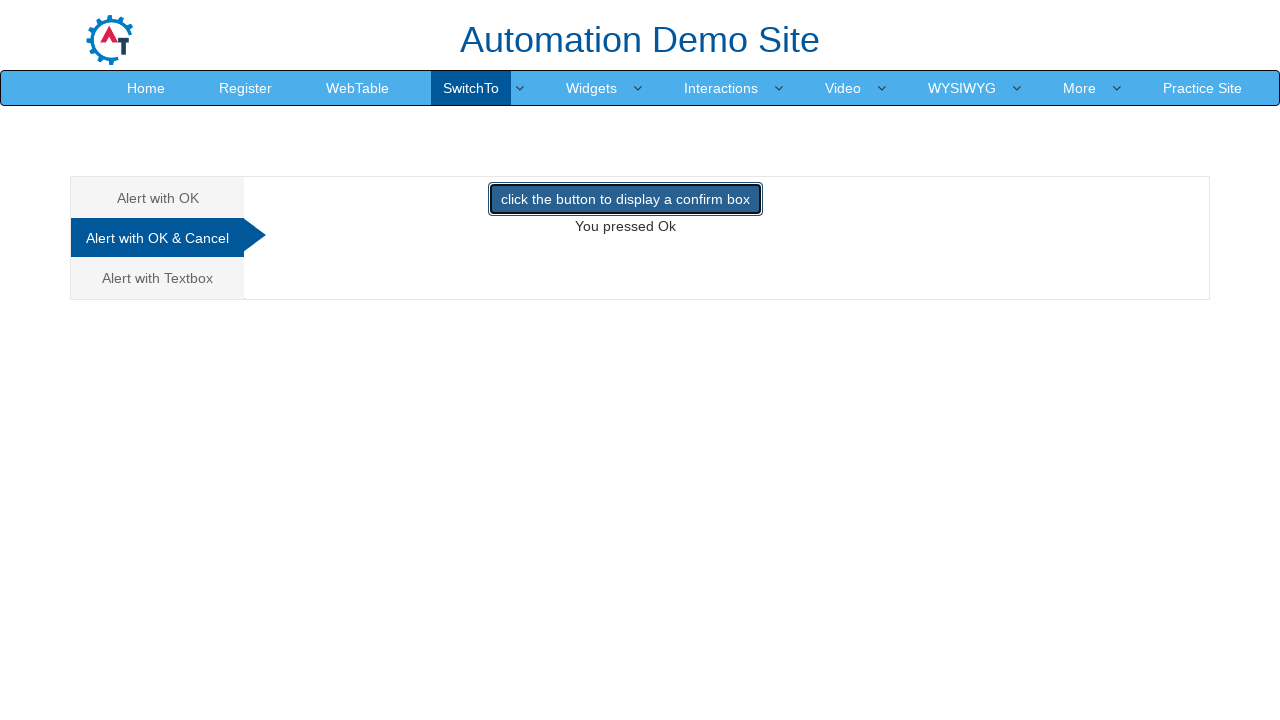

Navigated to Textbox tab at (158, 278) on xpath=//a[@href='#Textbox']
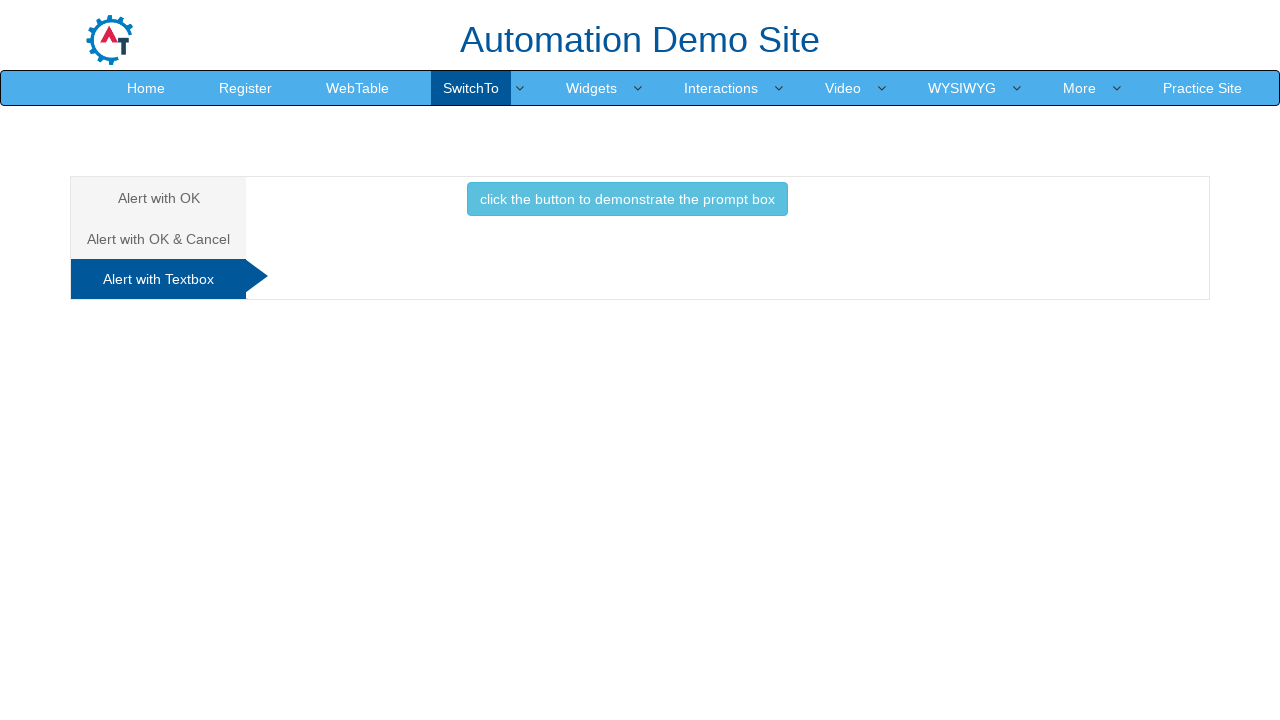

Clicked prompt button at (627, 199) on xpath=//*[@onclick='promptbox()']
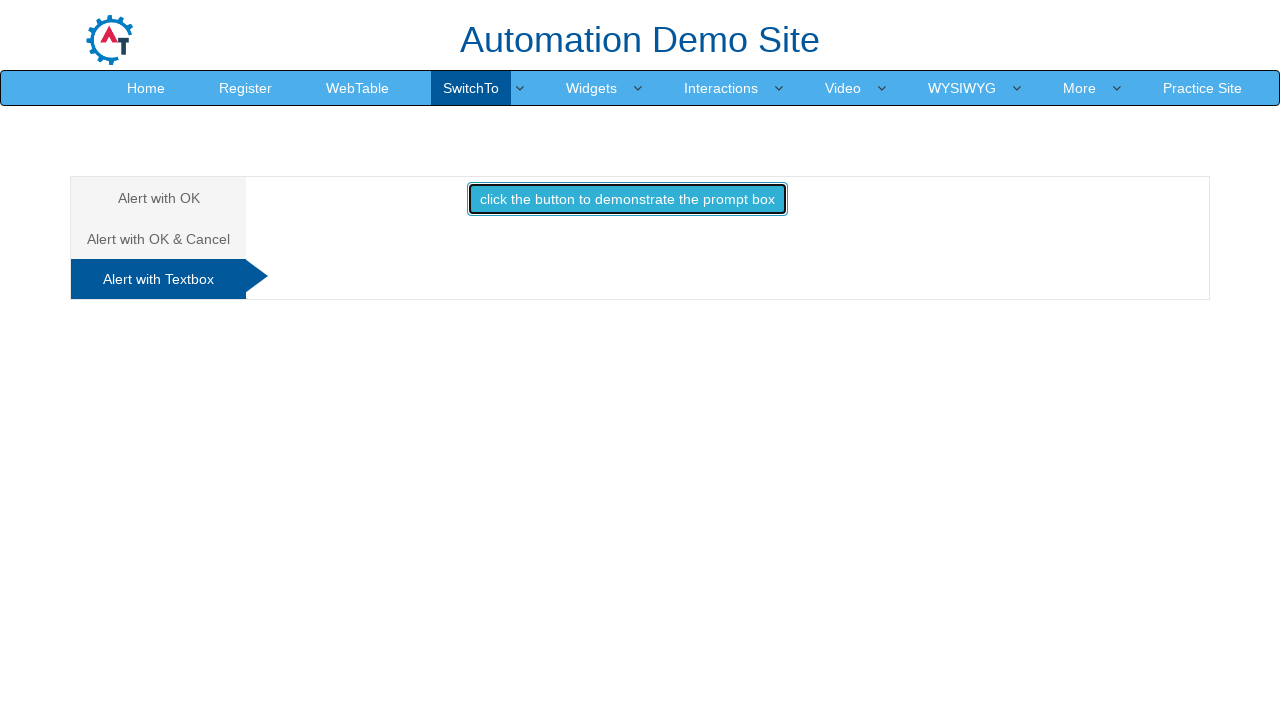

Set up dialog handler to accept prompt with text 'Givingdata'
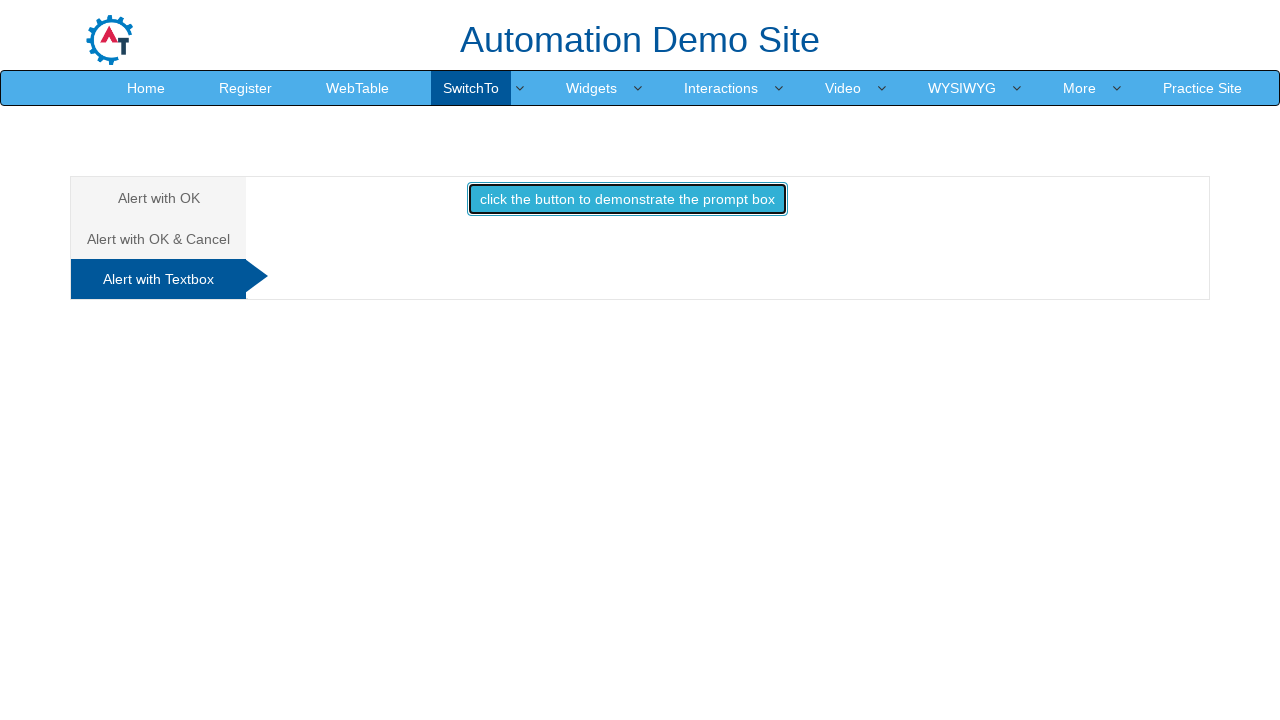

Waited 1000ms for prompt to be handled
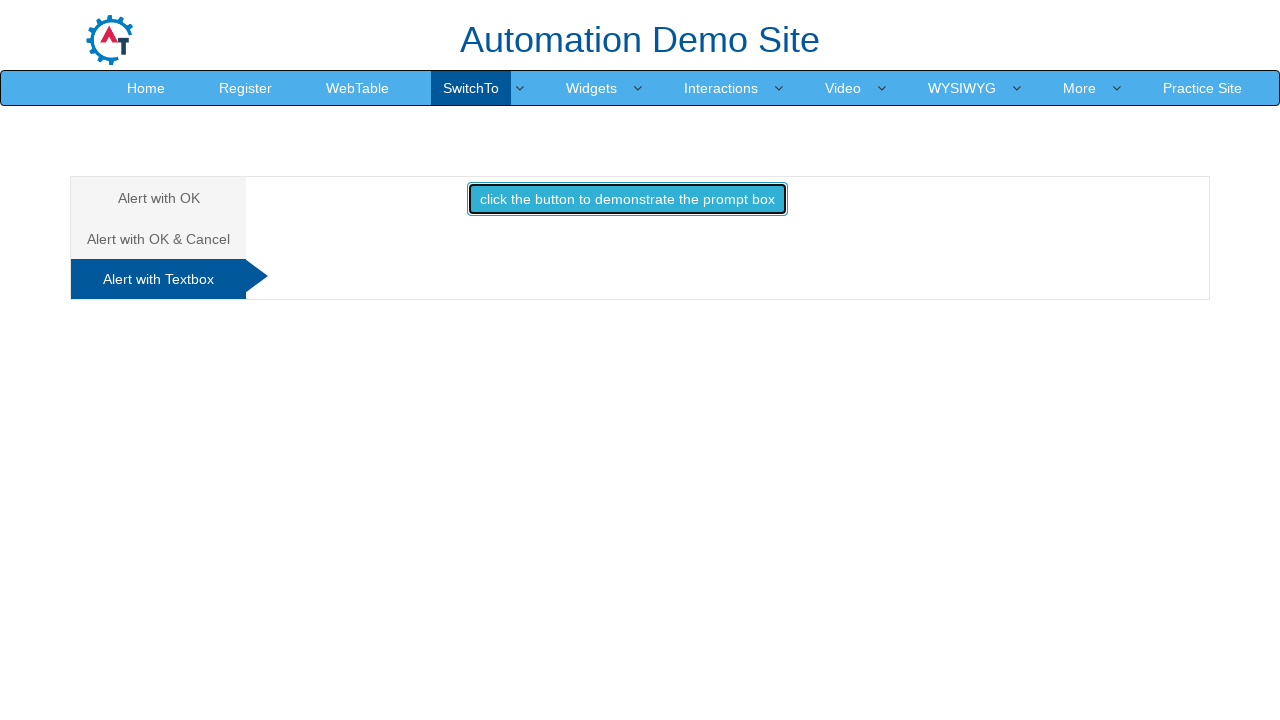

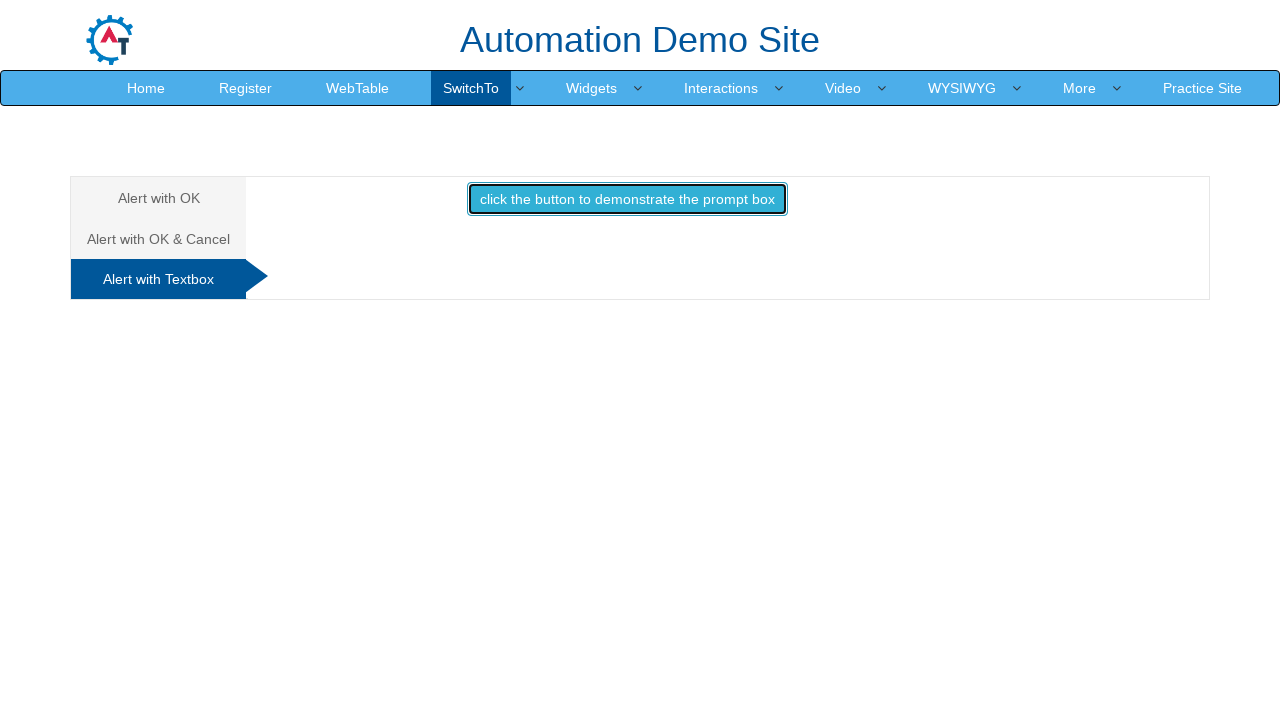